Tests clicking on an author link which opens their GitHub profile in a new tab

Starting URL: https://devchecklists.com/en

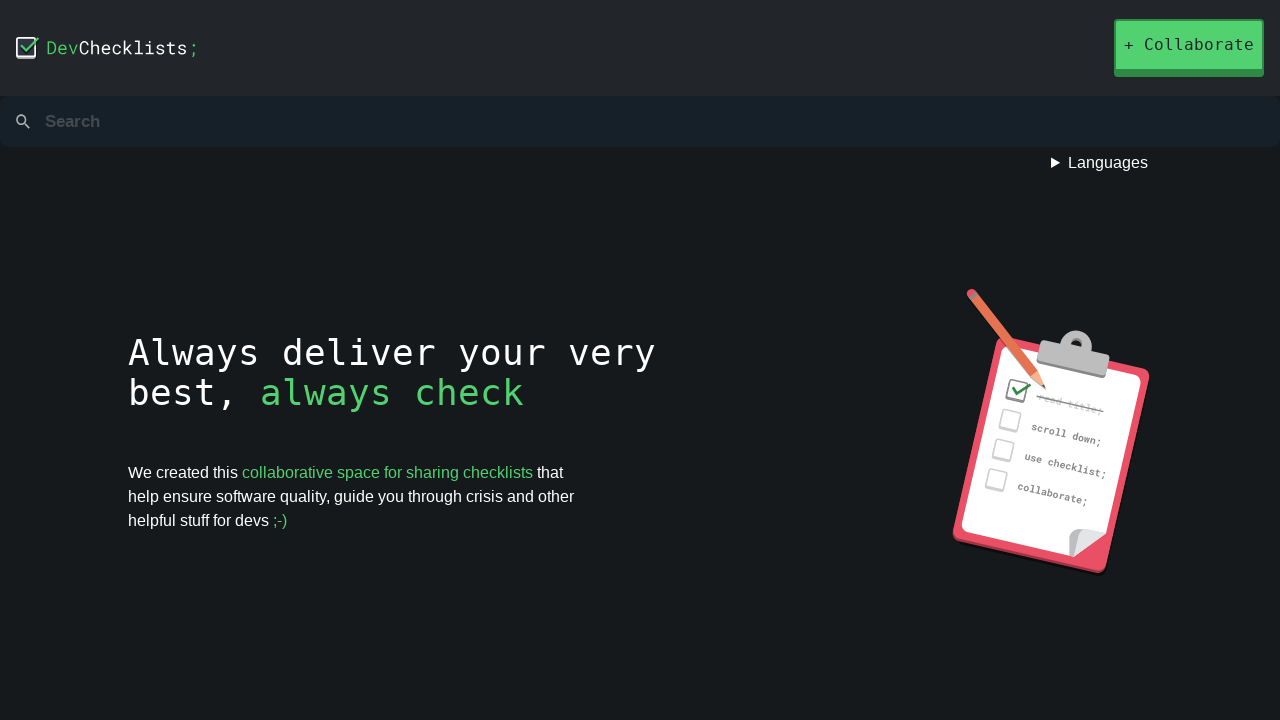

Clicked on author link 'fjsj Flávio Juvenal da Silva Junior' to open GitHub profile at (677, 361) on internal:role=link[name="fjsj Flávio Juvenal da Silva Junior"i] >> nth=0
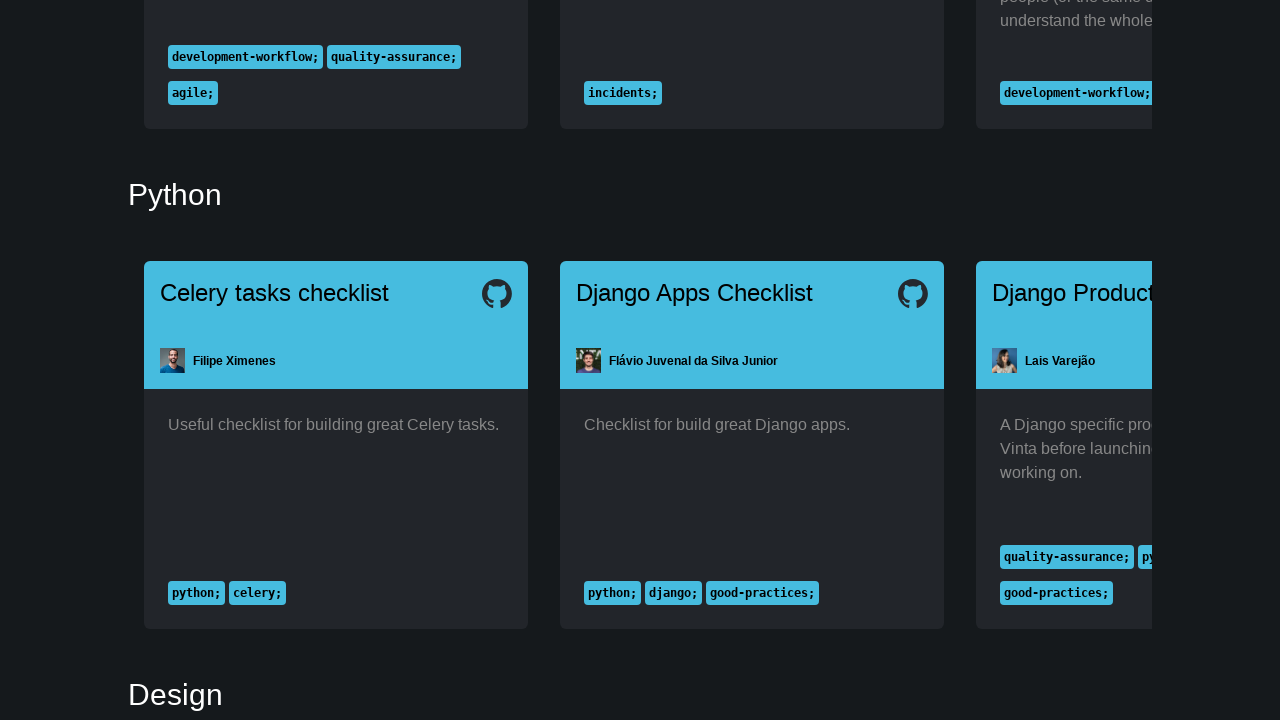

New tab/page opened with author's GitHub profile
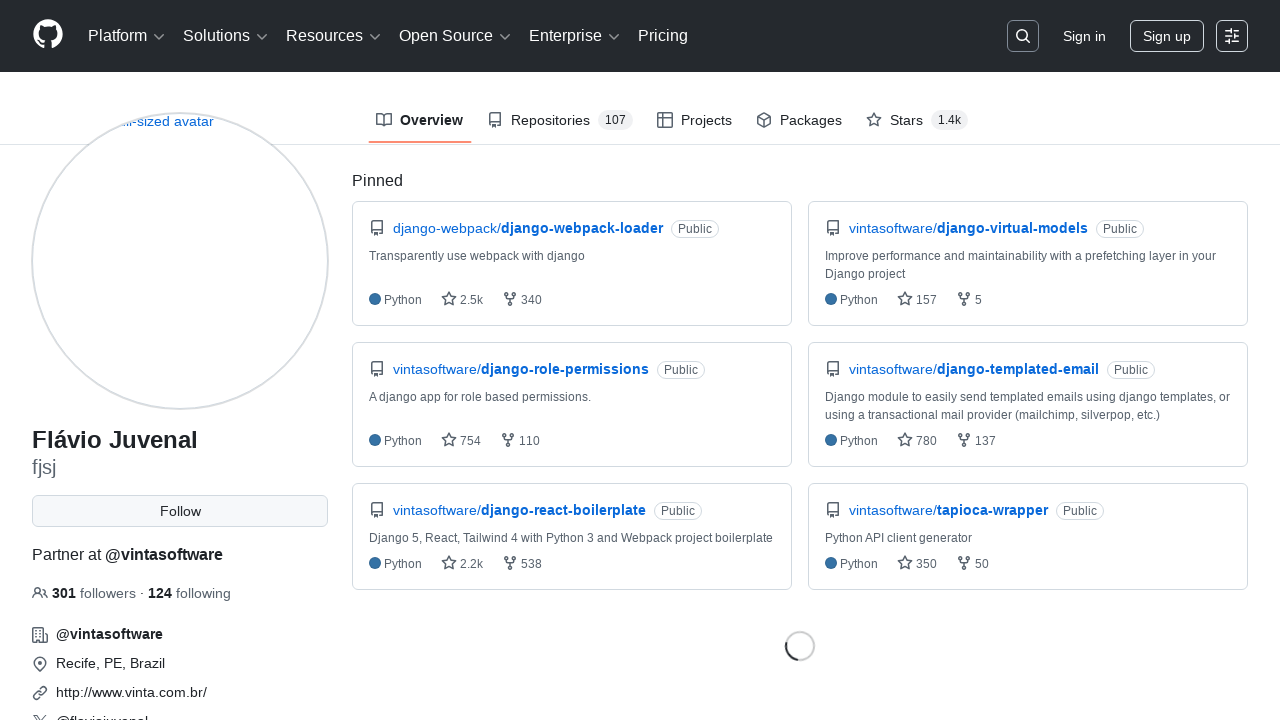

GitHub profile page fully loaded
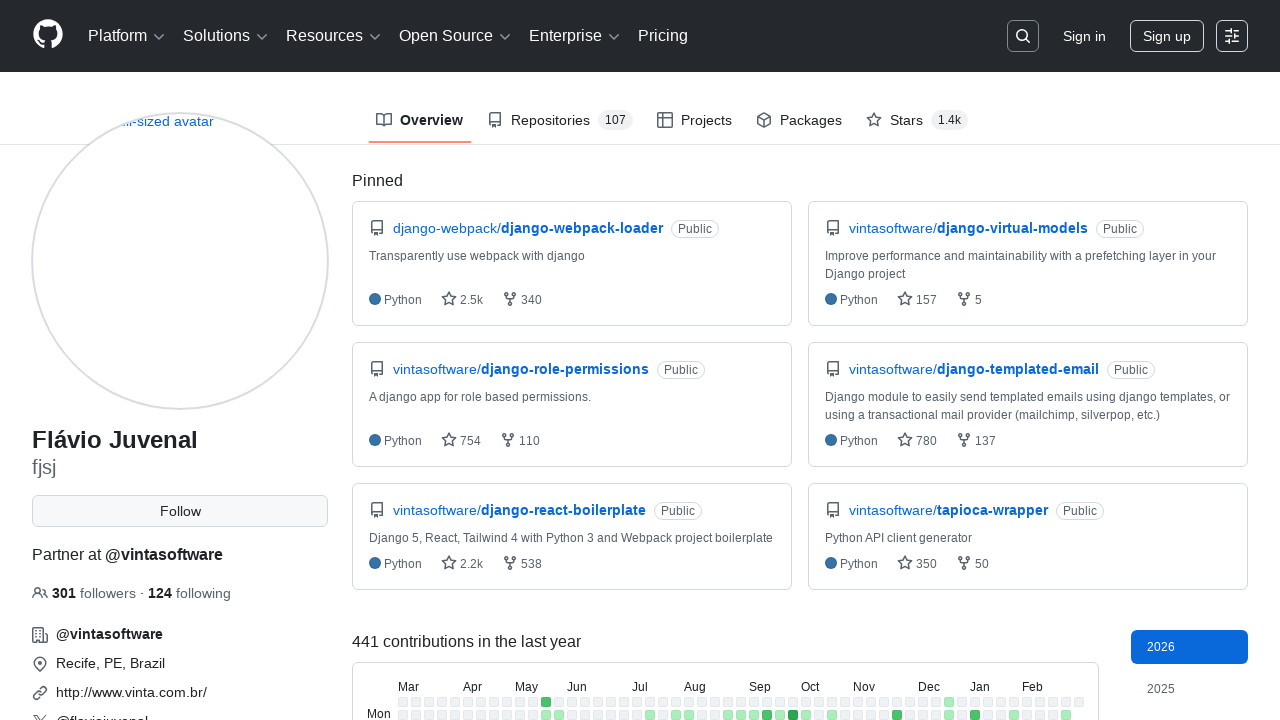

Verified that GitHub profile URL contains 'https://github.com/fjsj/'
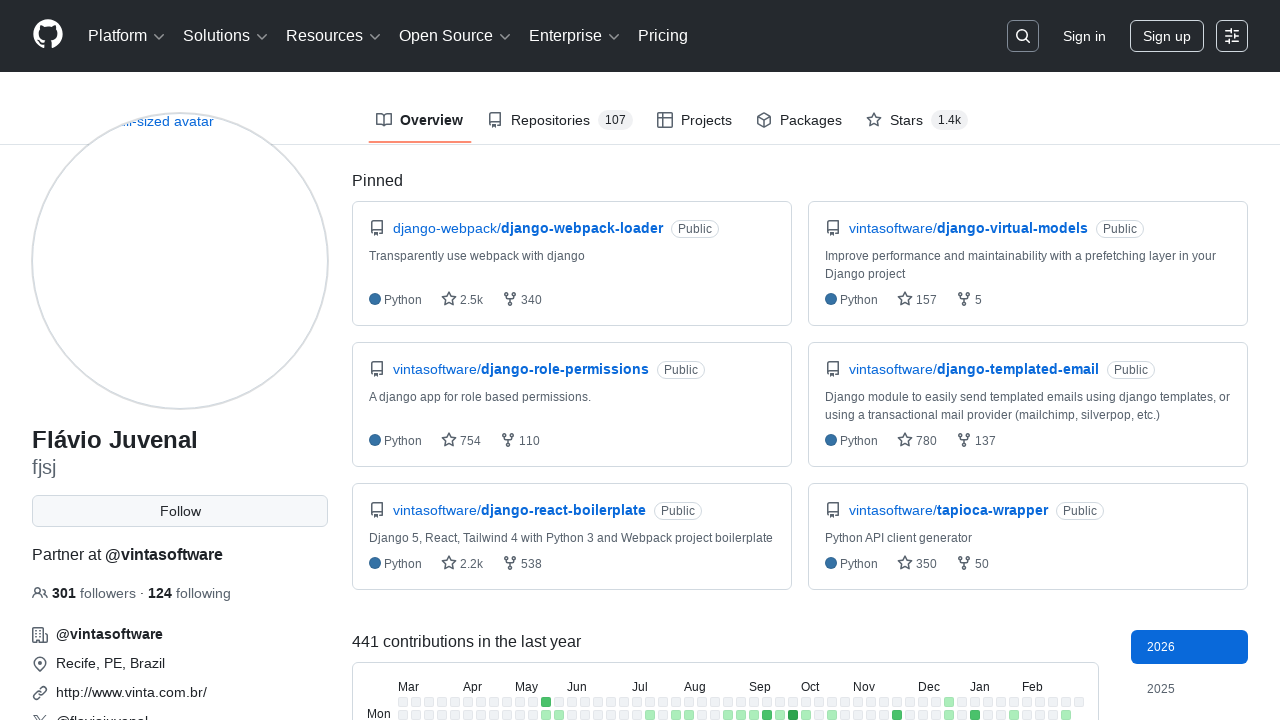

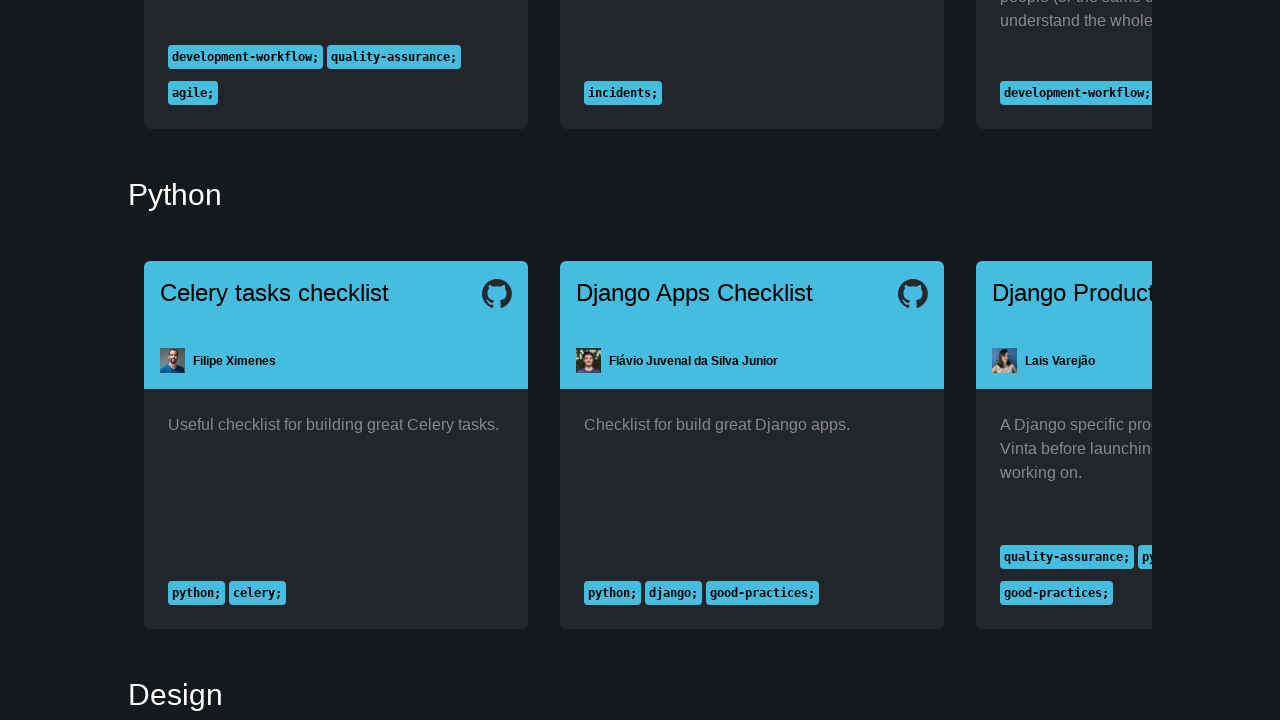